Adds a new todo item and marks it as complete by clicking the toggle checkbox, then verifies the todo is marked as completed

Starting URL: https://todomvc.com/examples/typescript-angular/#/

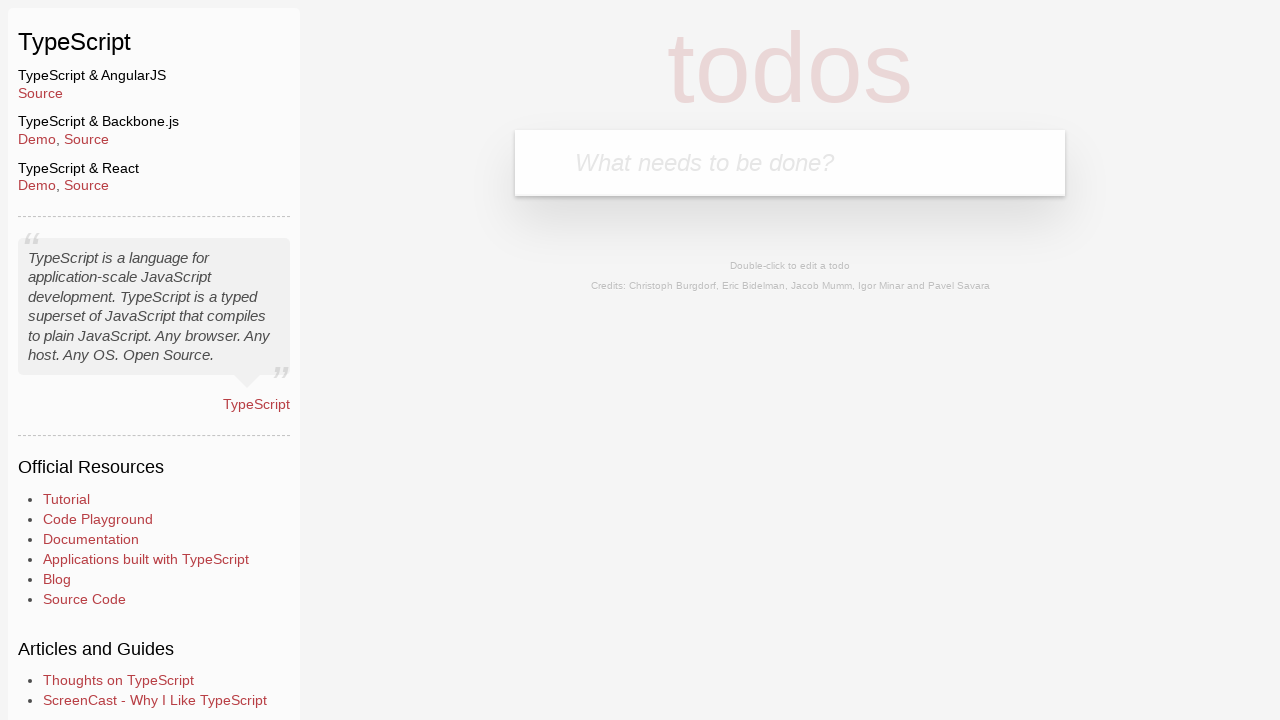

Filled new todo input field with 'example' on input.new-todo
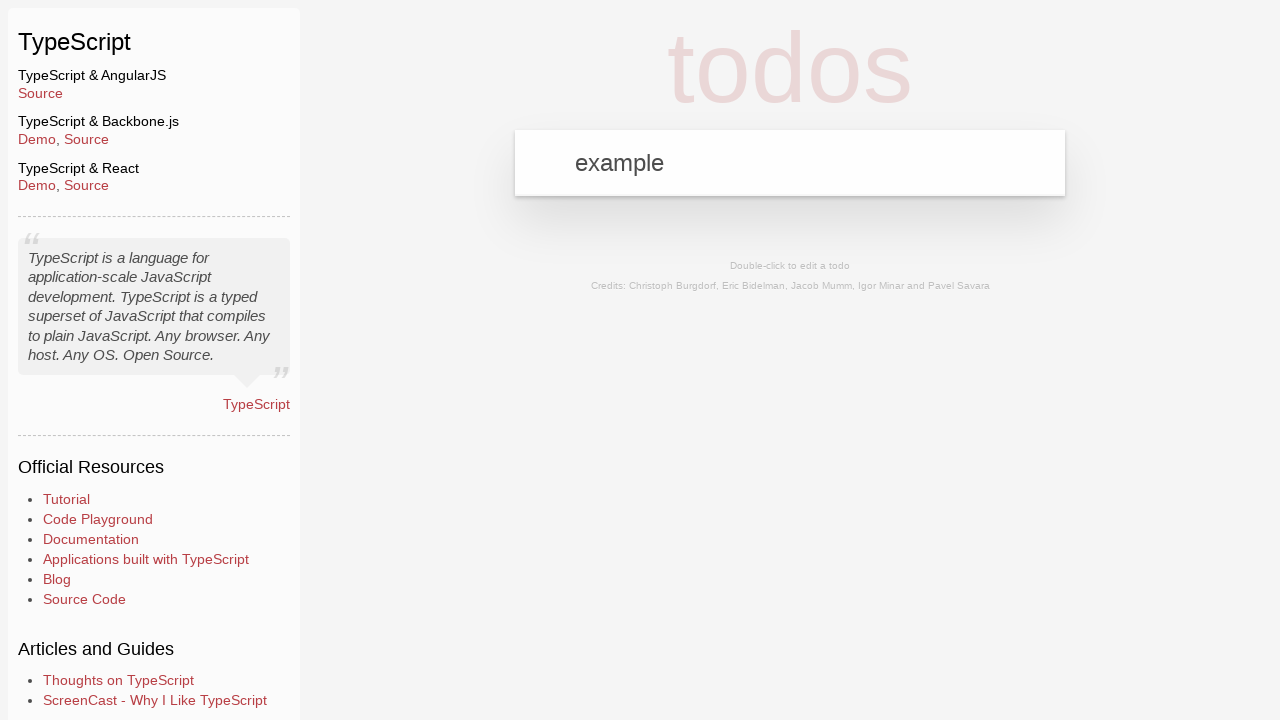

Pressed Enter to add the new todo item on input.new-todo
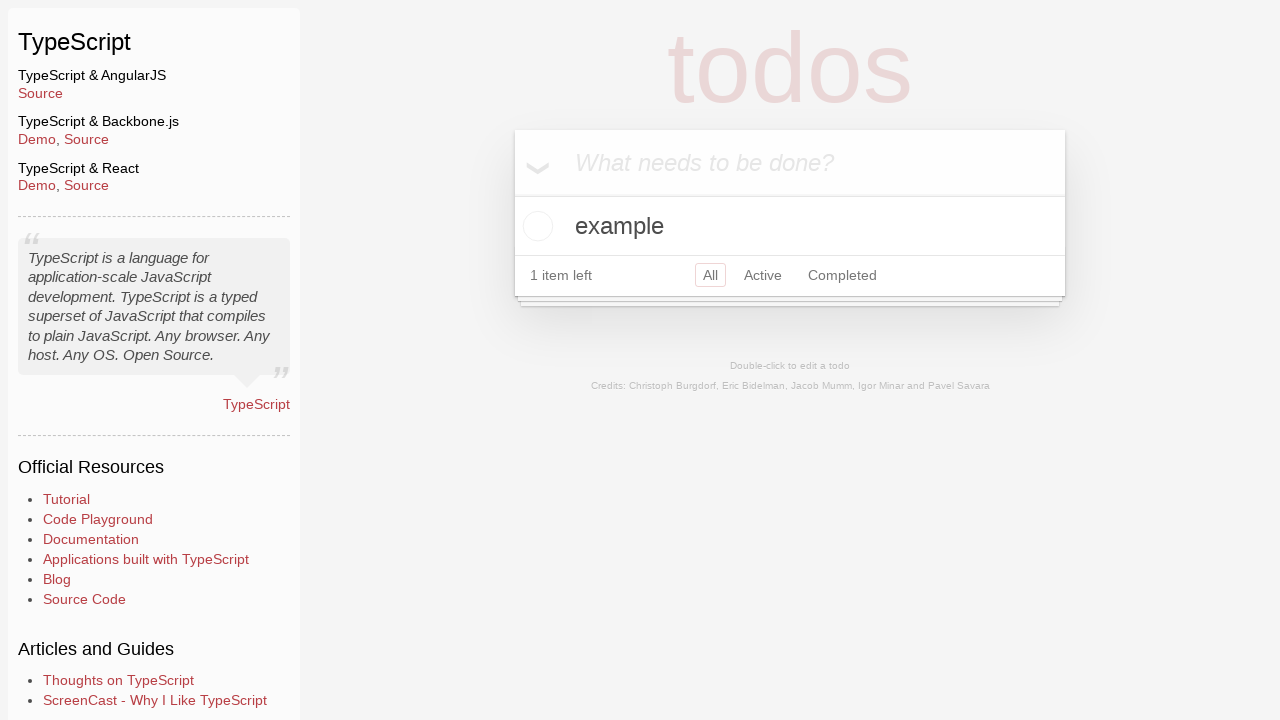

Clicked the toggle checkbox to mark todo as complete at (535, 226) on li:has-text('example') input.toggle
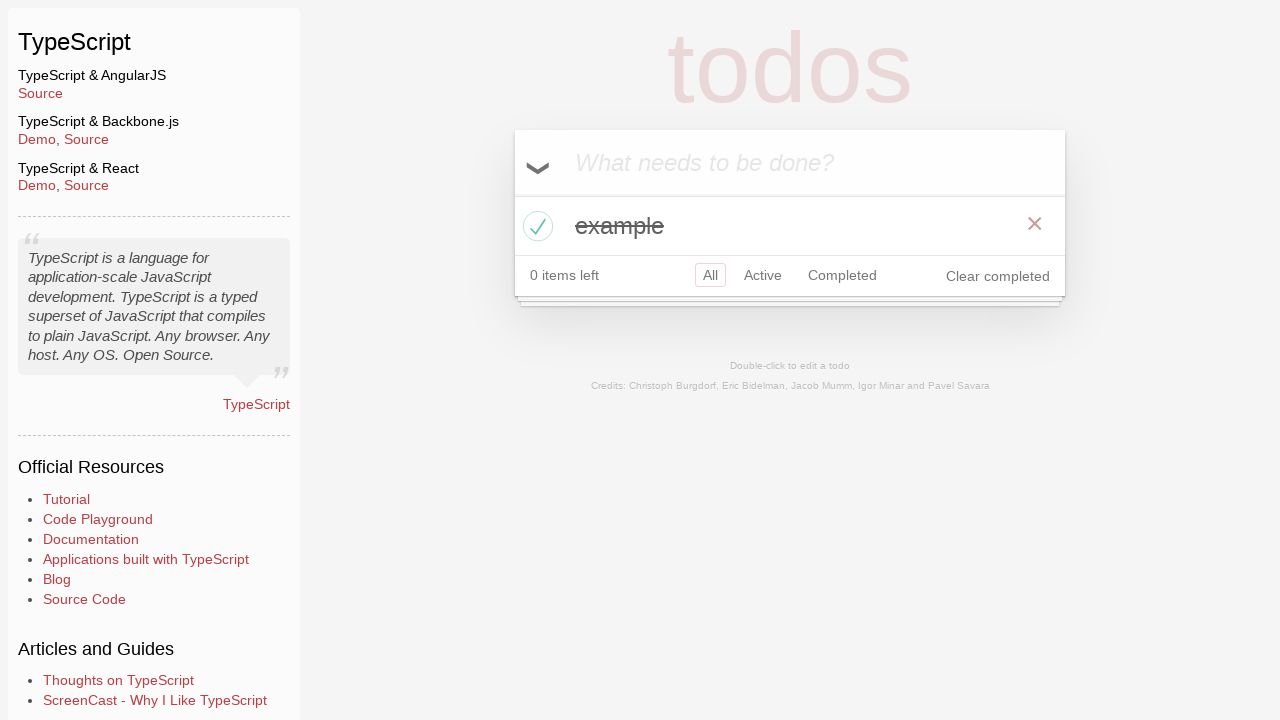

Verified that the todo item is marked as completed
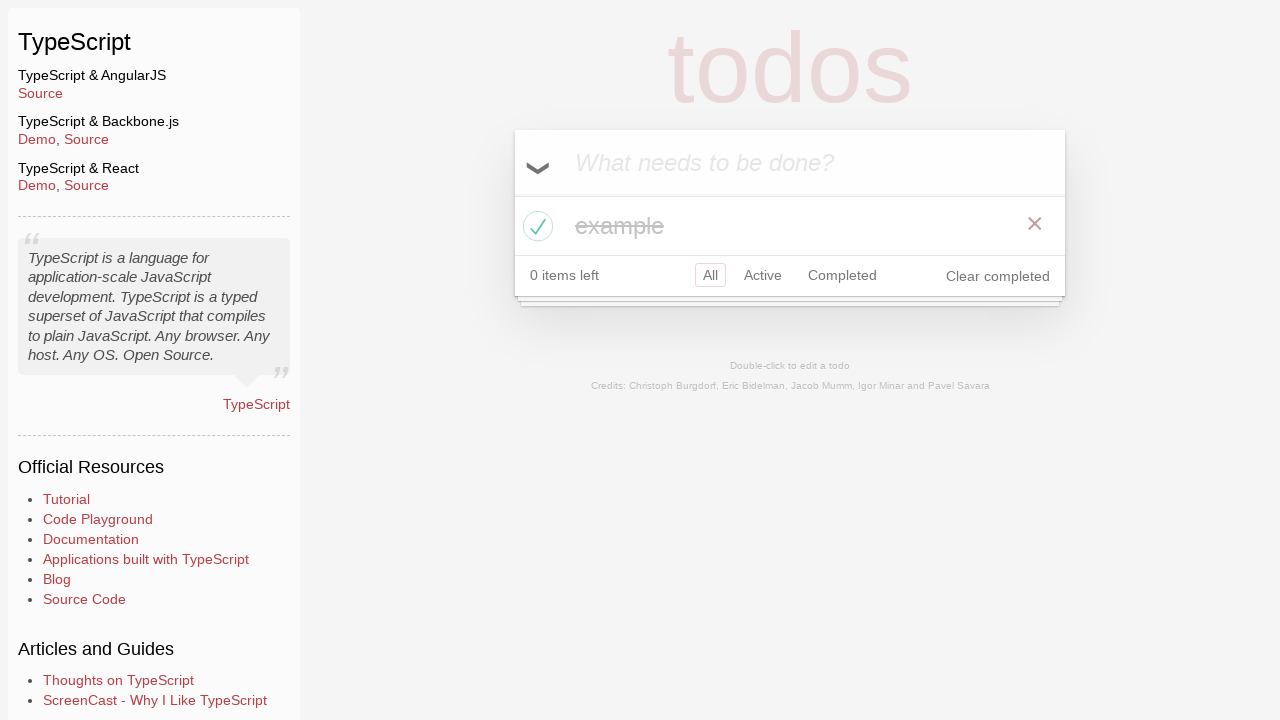

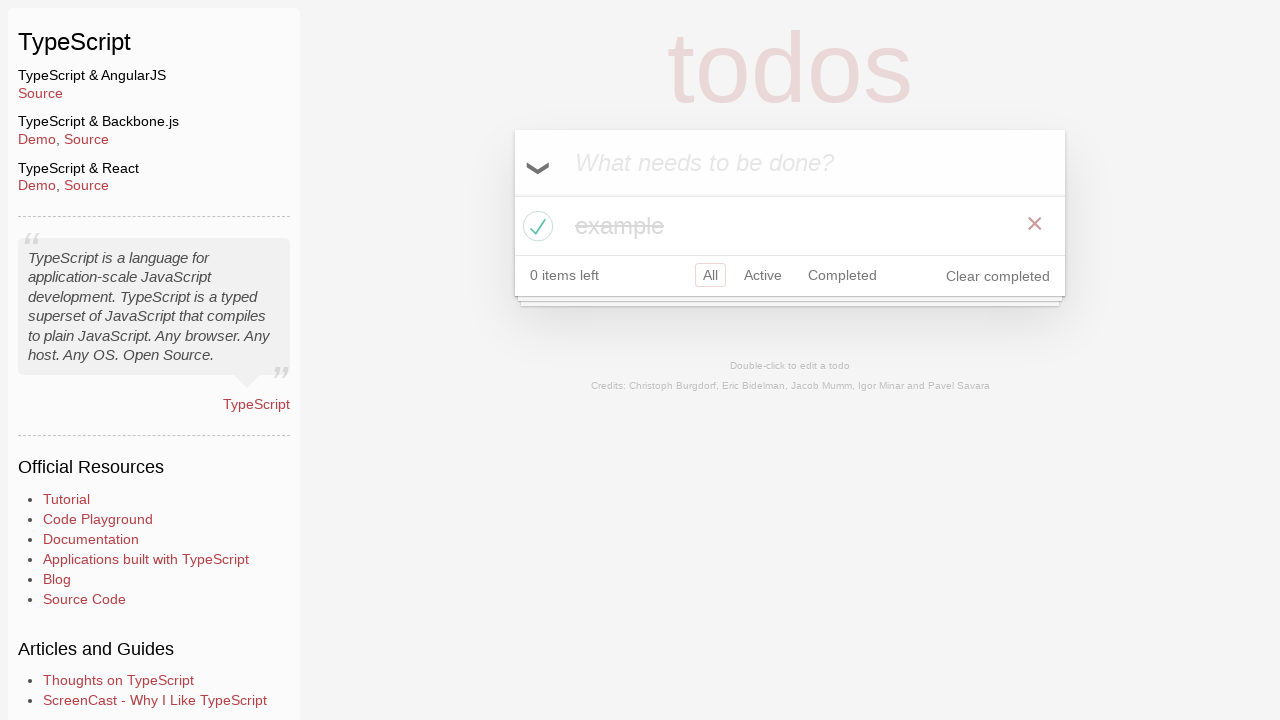